Navigates to DuckDuckGo homepage and retrieves the page title to verify the page loaded correctly

Starting URL: https://duckduckgo.com/

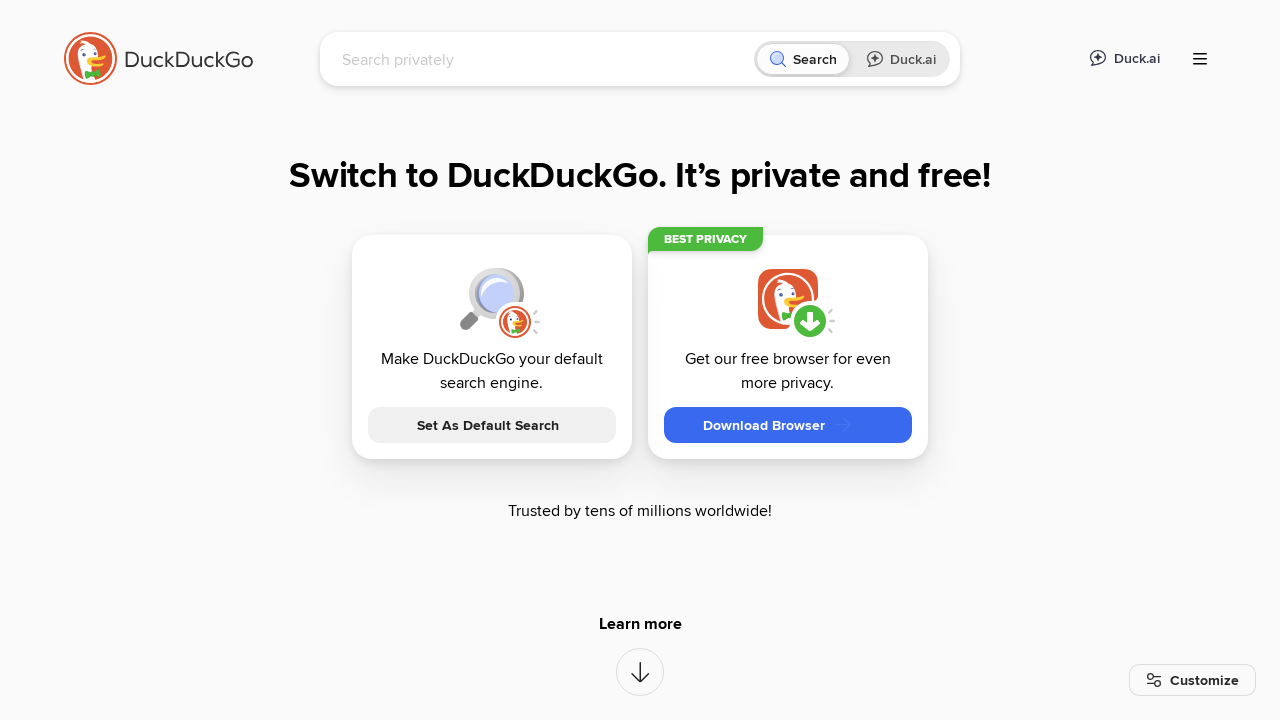

Waited for page to load (domcontentloaded state)
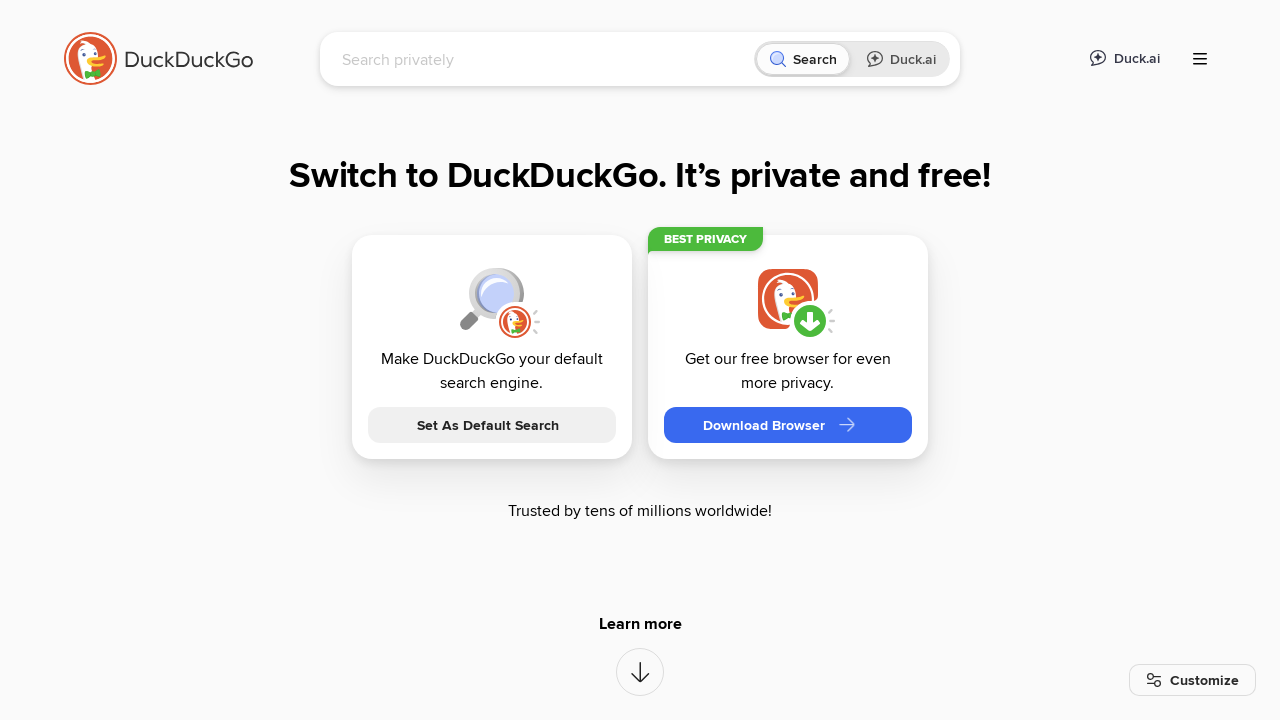

Retrieved page title: DuckDuckGo - Protection. Privacy. Peace of mind.
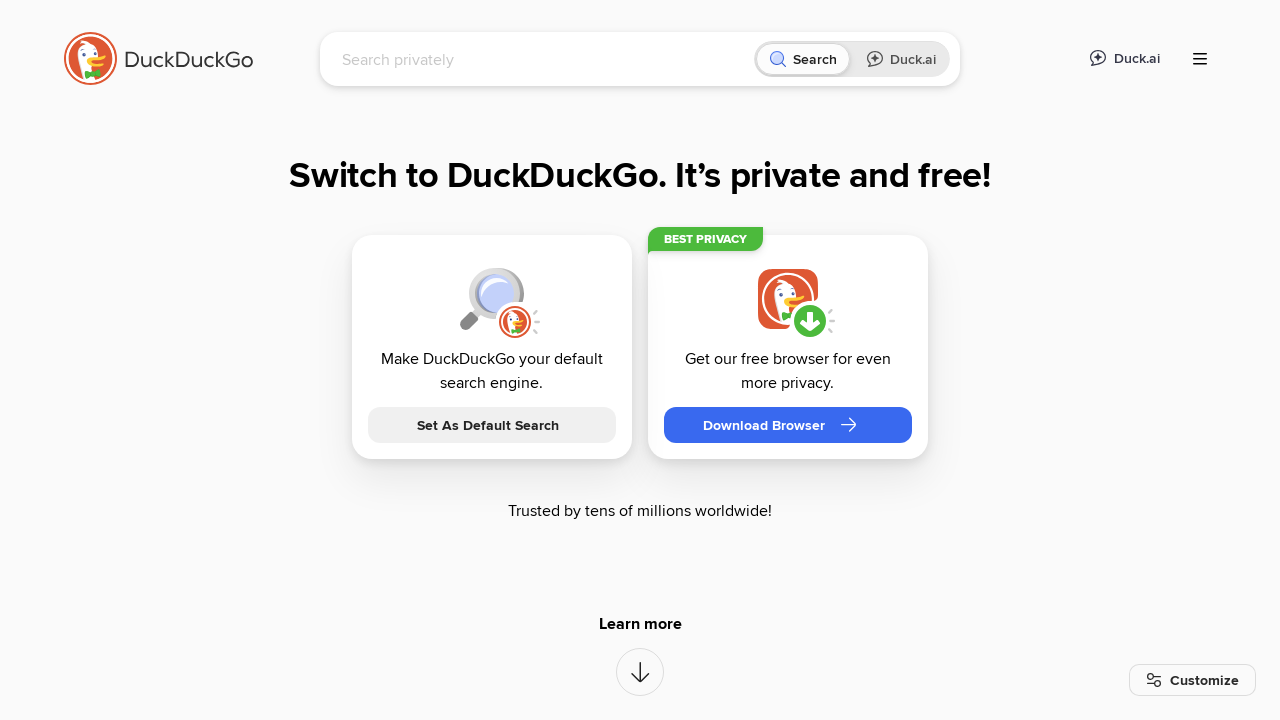

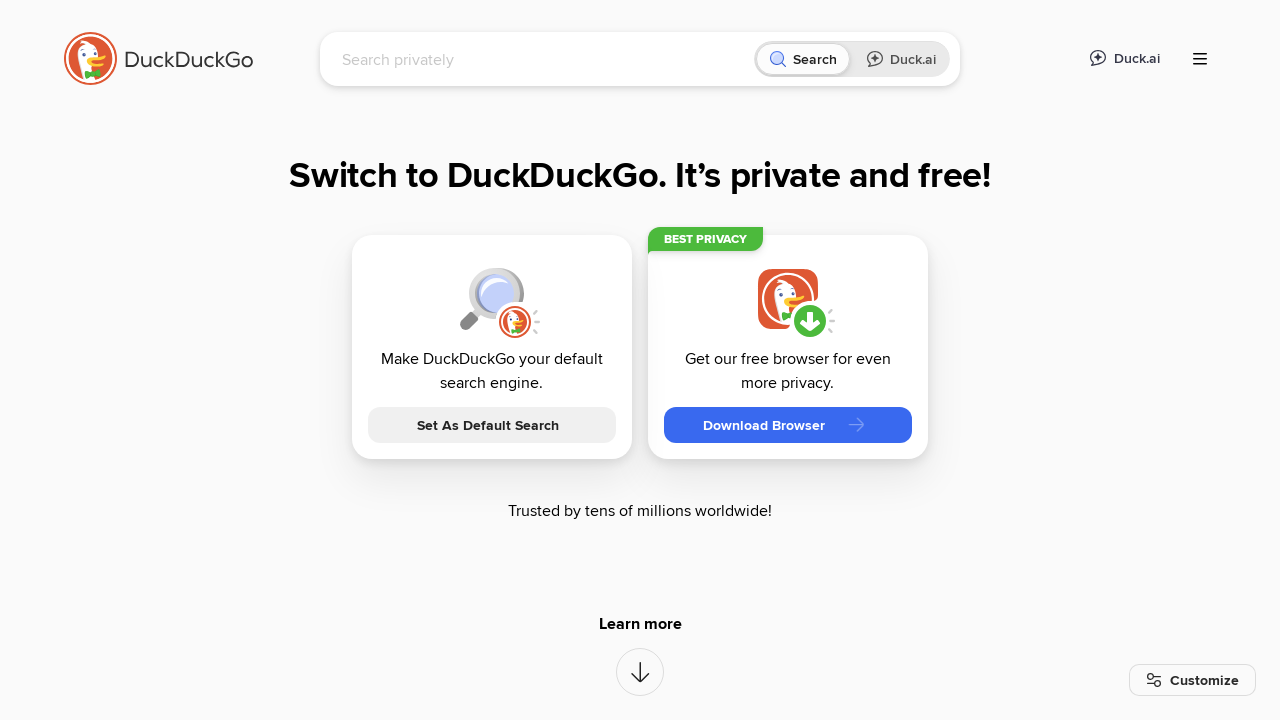